Tests JavaScript alert handling by triggering three different types of alerts (simple alert, timed alert, and confirm/prompt alert), accepting them and entering text into the prompt alert.

Starting URL: https://demoqa.com/alerts

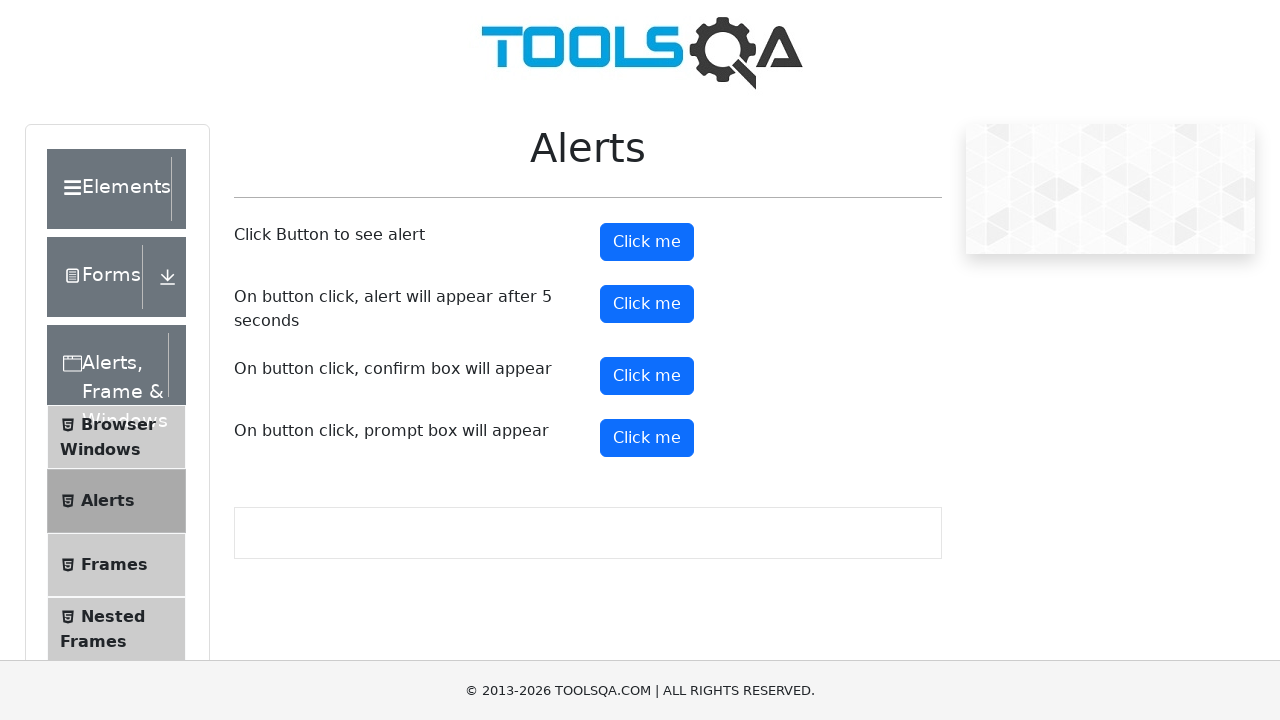

Clicked the simple alert button at (647, 242) on #alertButton
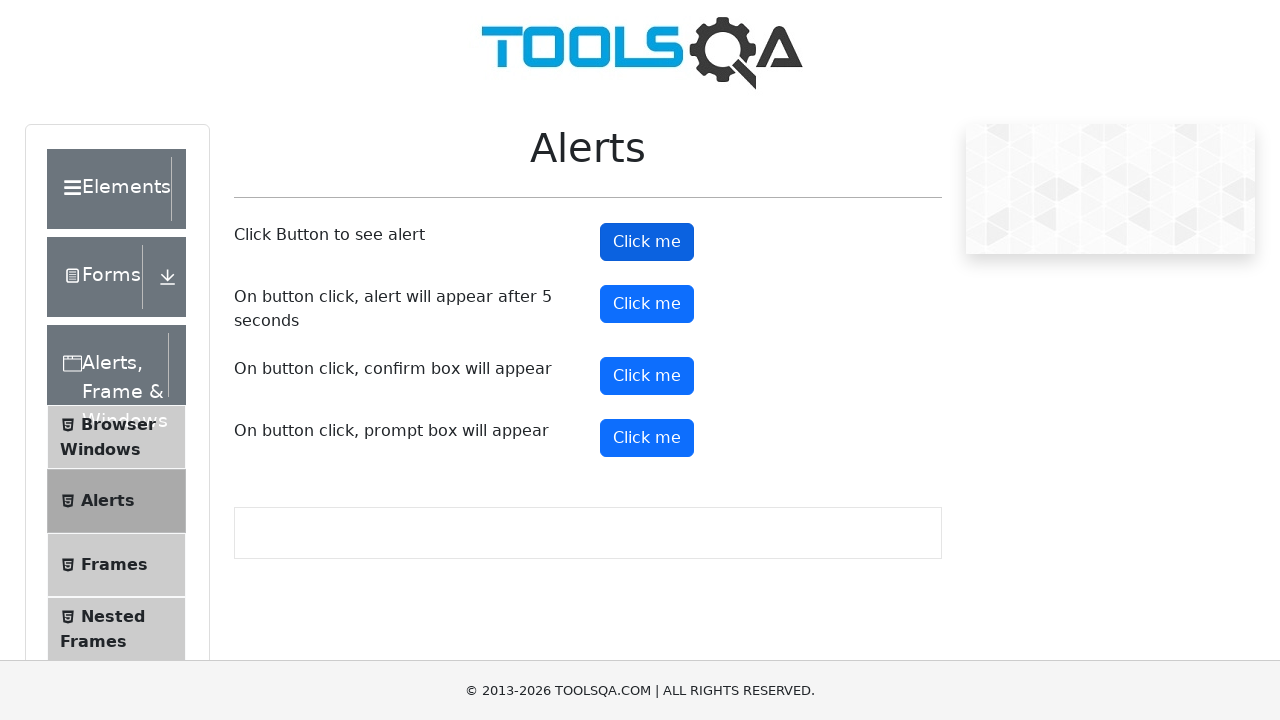

Set up dialog handler to accept alerts
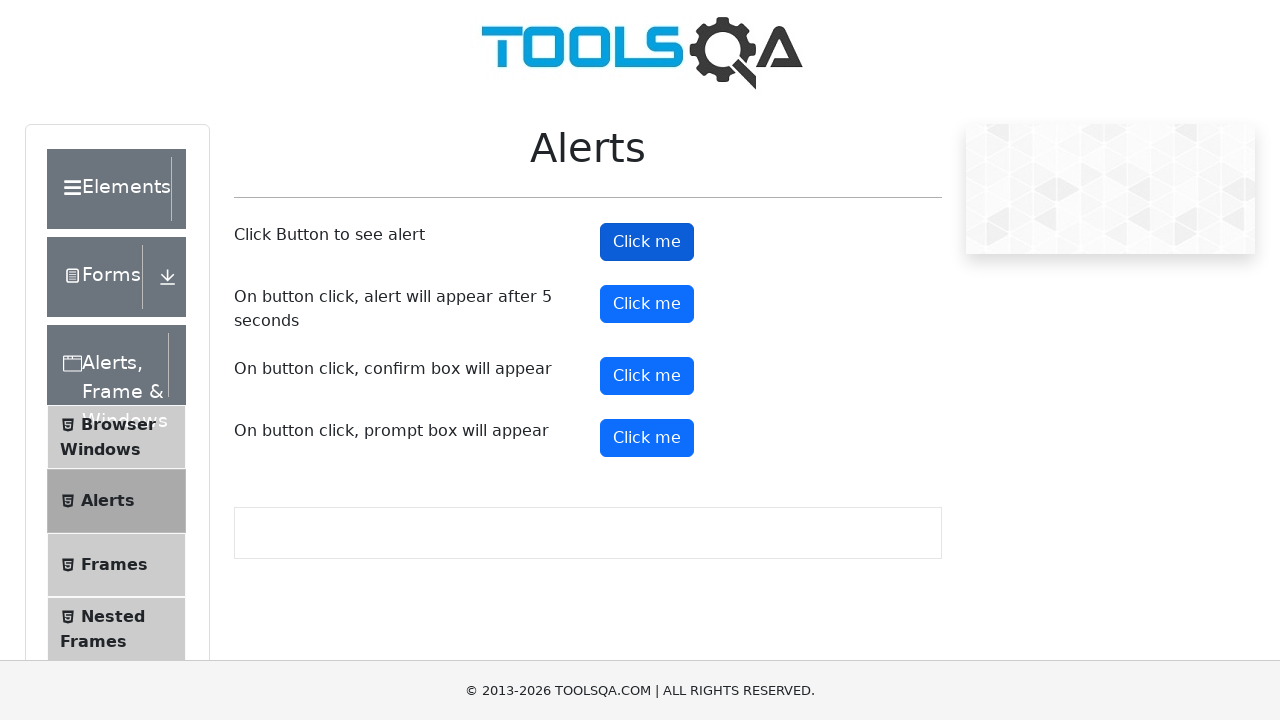

Waited for simple alert to be handled
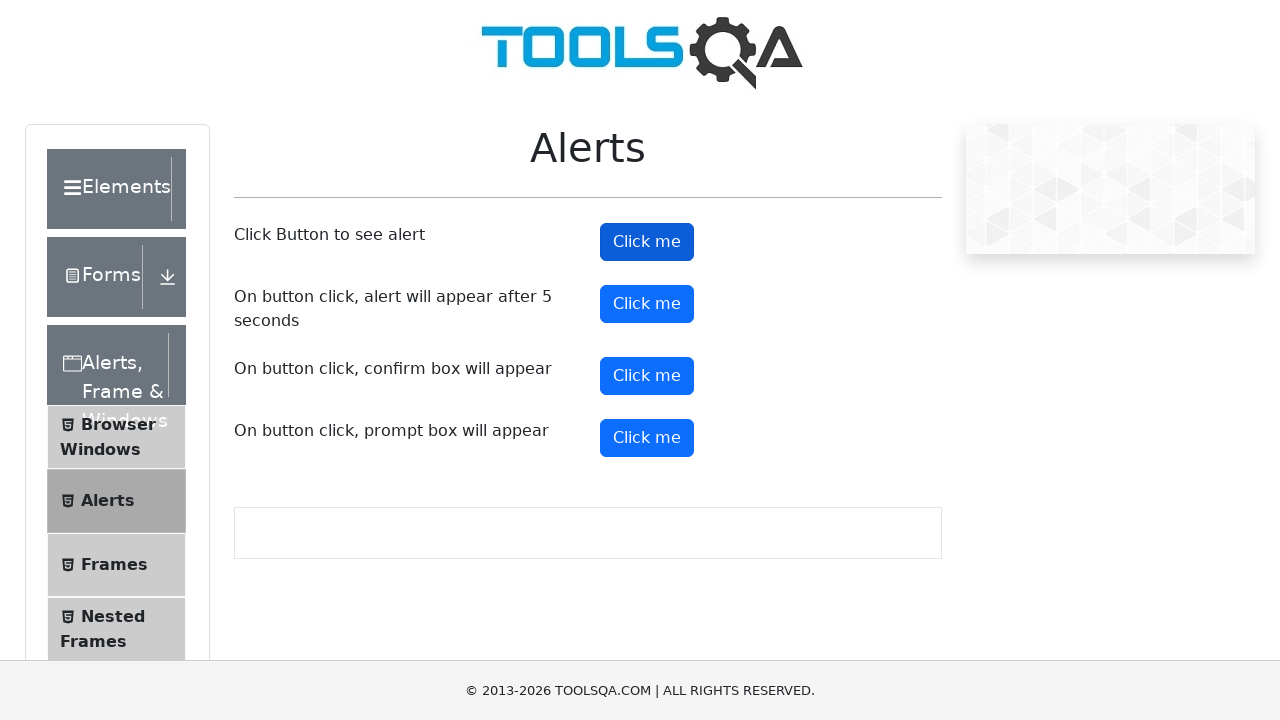

Clicked the timer alert button at (647, 304) on #timerAlertButton
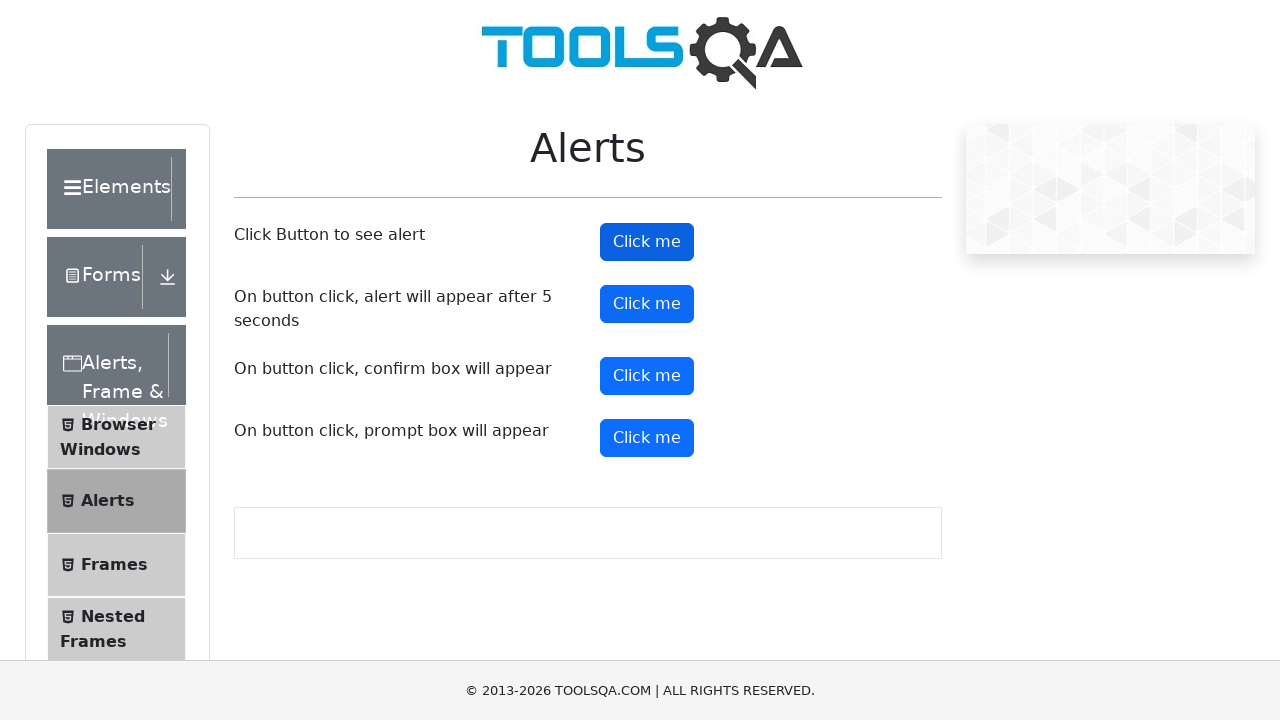

Waited for timed alert to appear and be handled
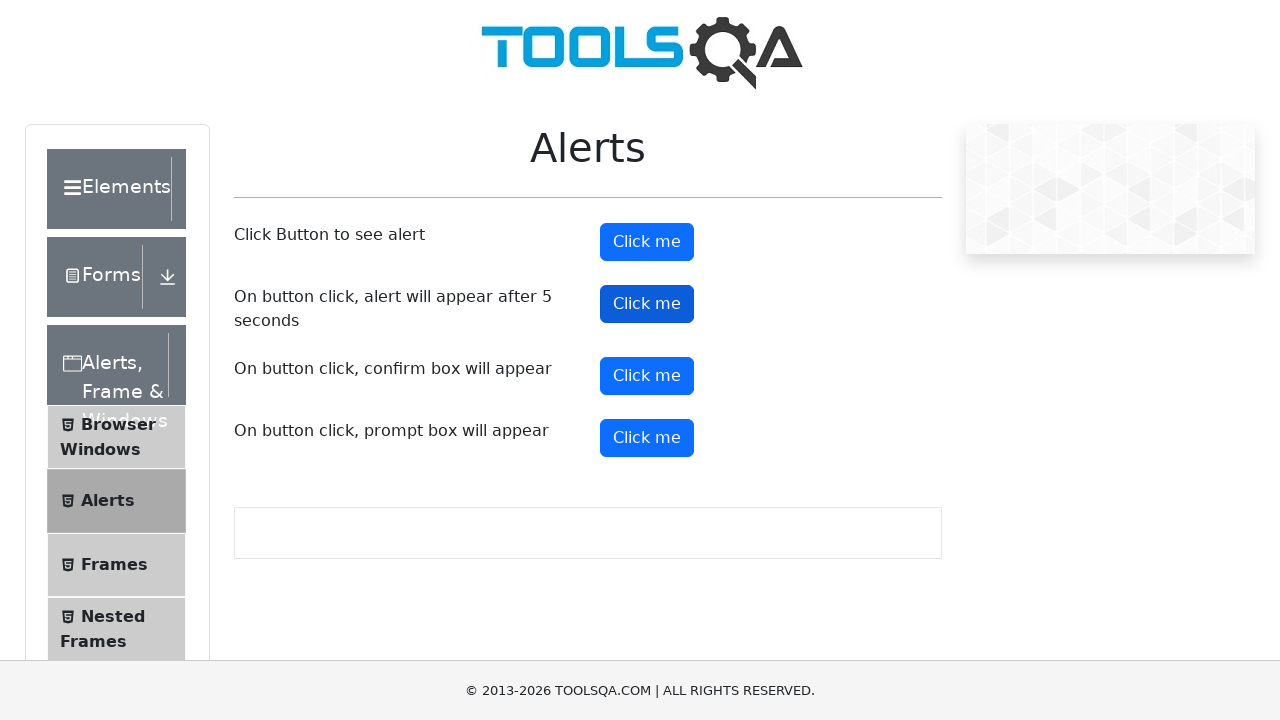

Clicked the confirm button at (647, 376) on #confirmButton
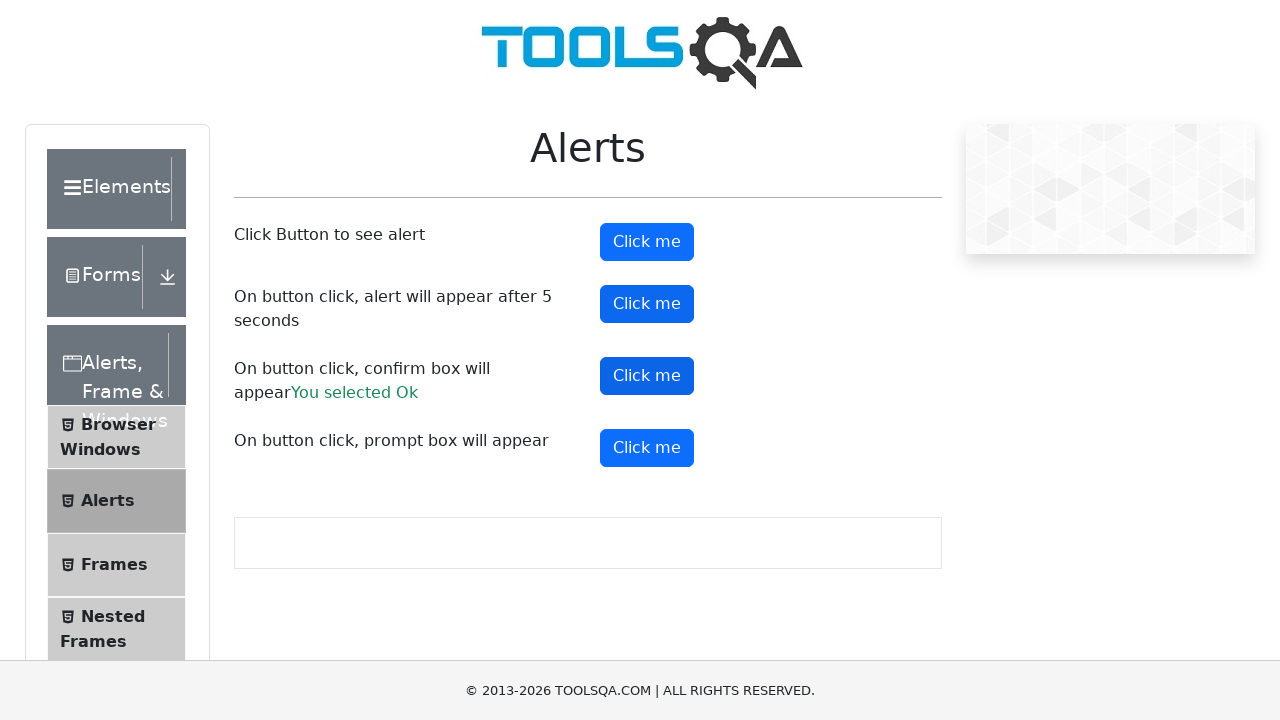

Set up one-time dialog handler for confirm dialog
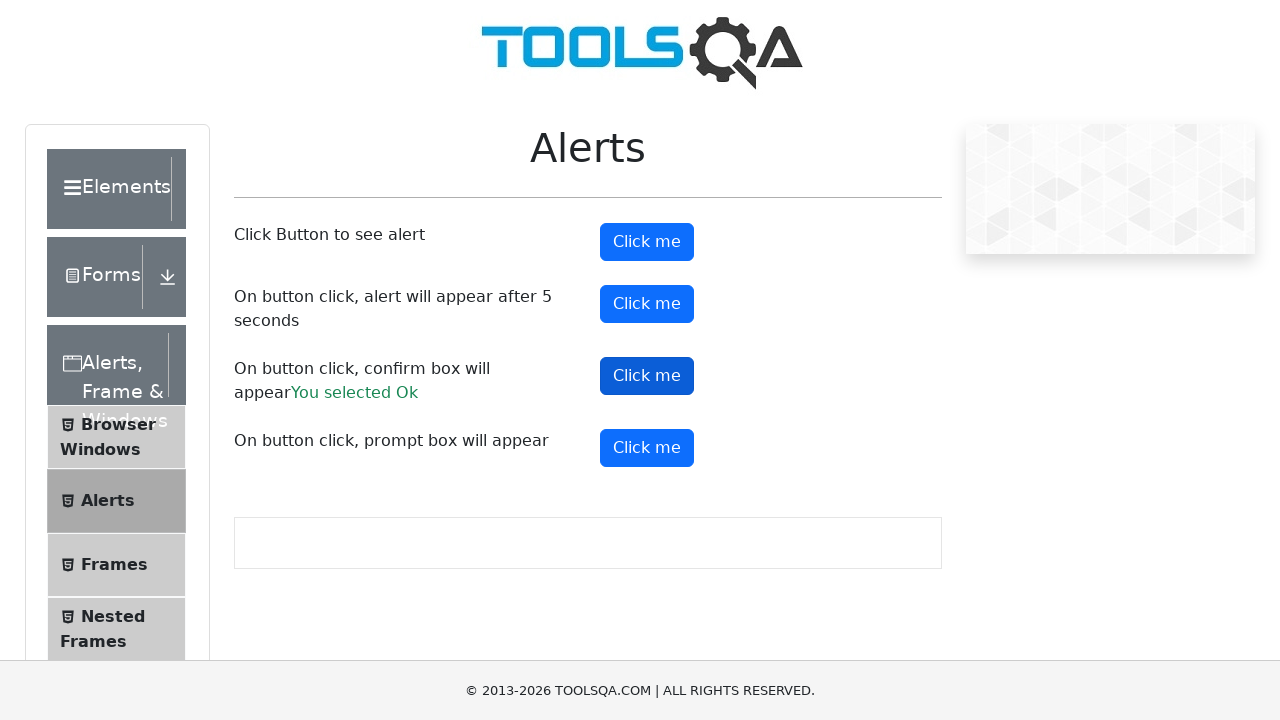

Waited for confirm dialog to be handled
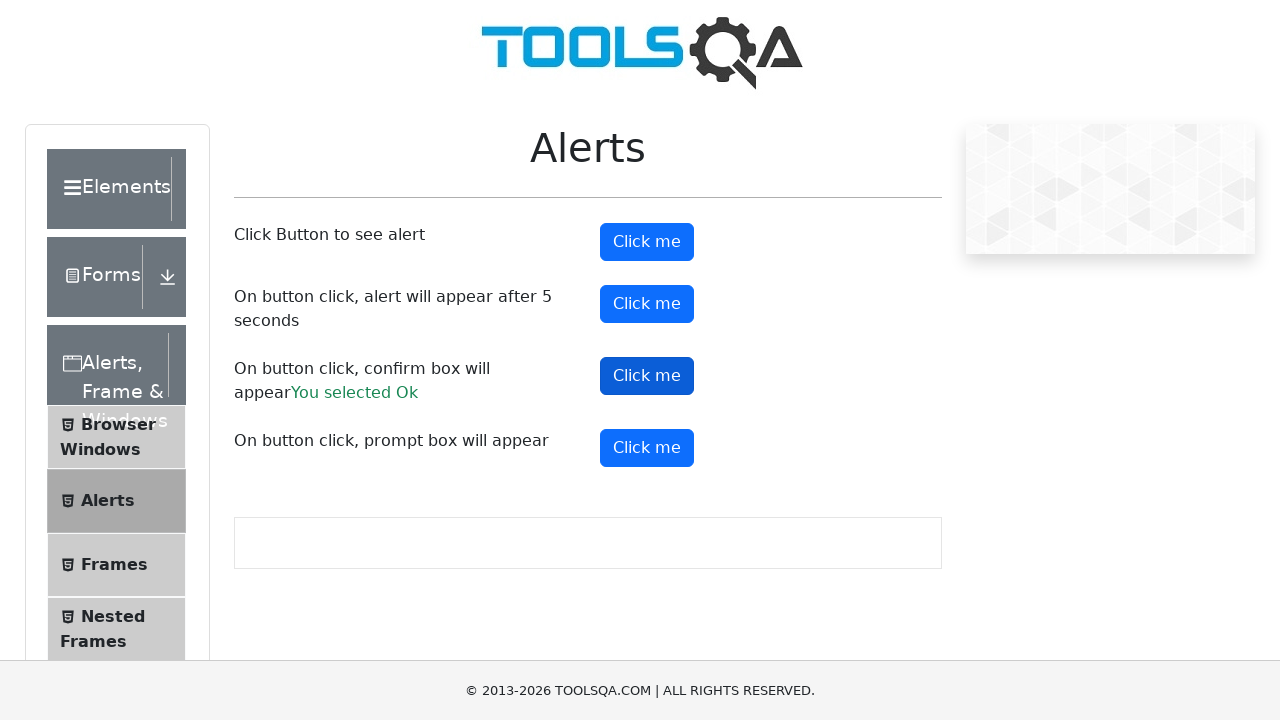

Clicked the prompt button at (647, 448) on #promtButton
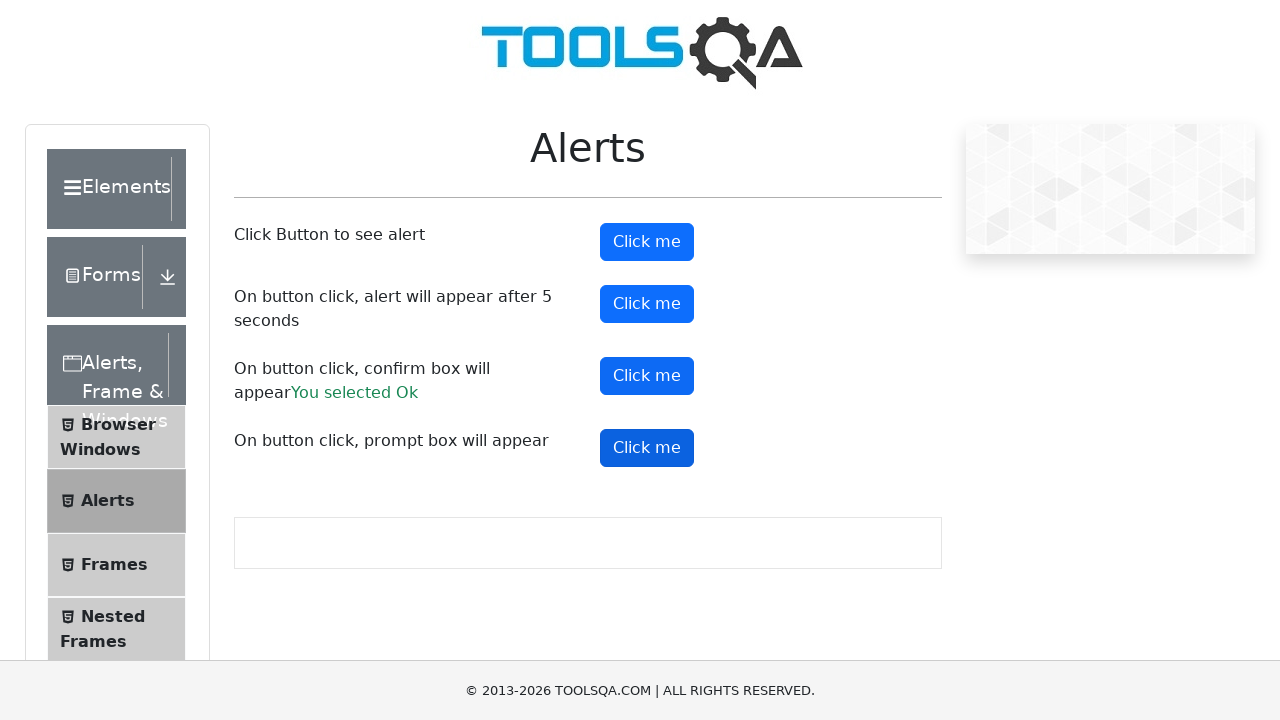

Set up one-time dialog handler for prompt dialog with text 'Harry'
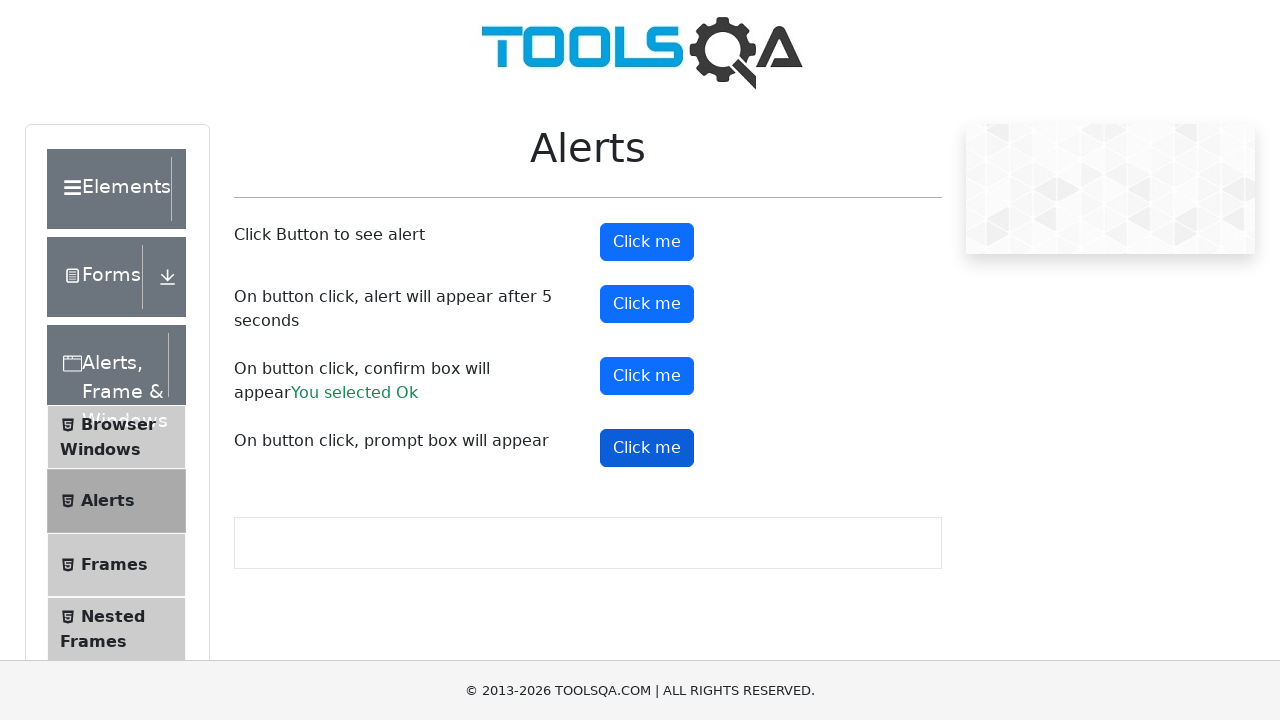

Waited for prompt dialog to be handled
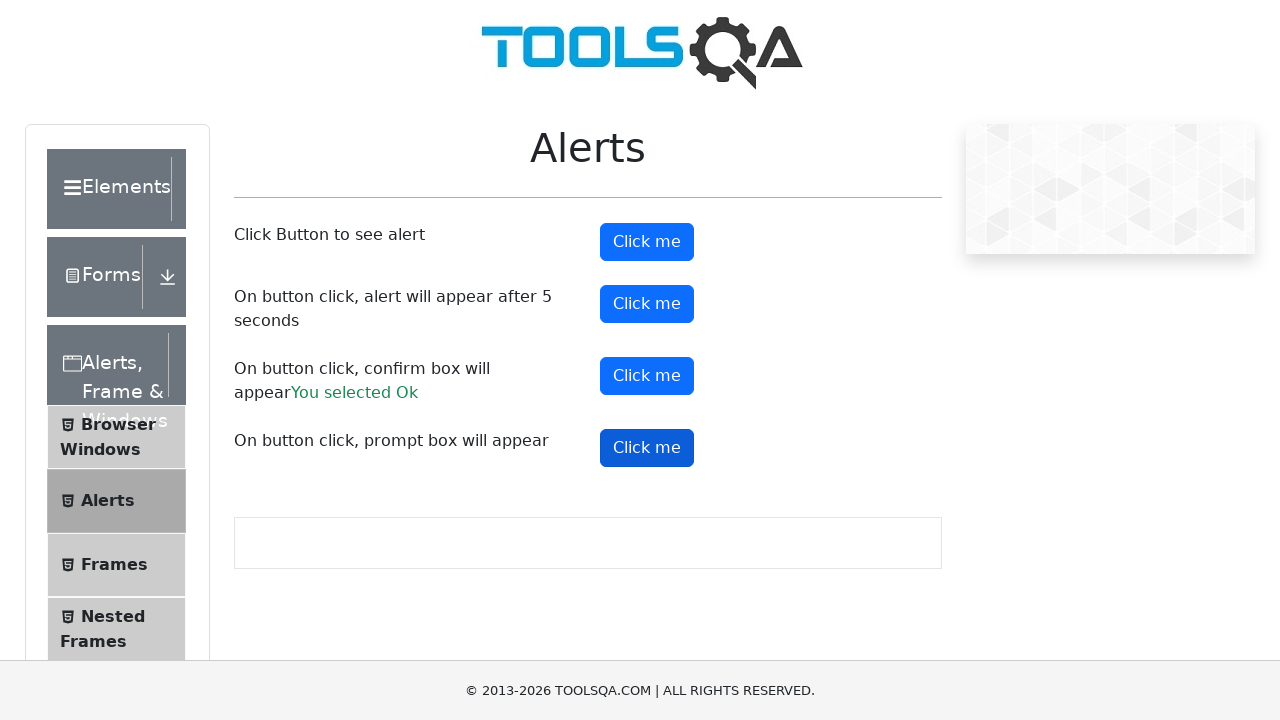

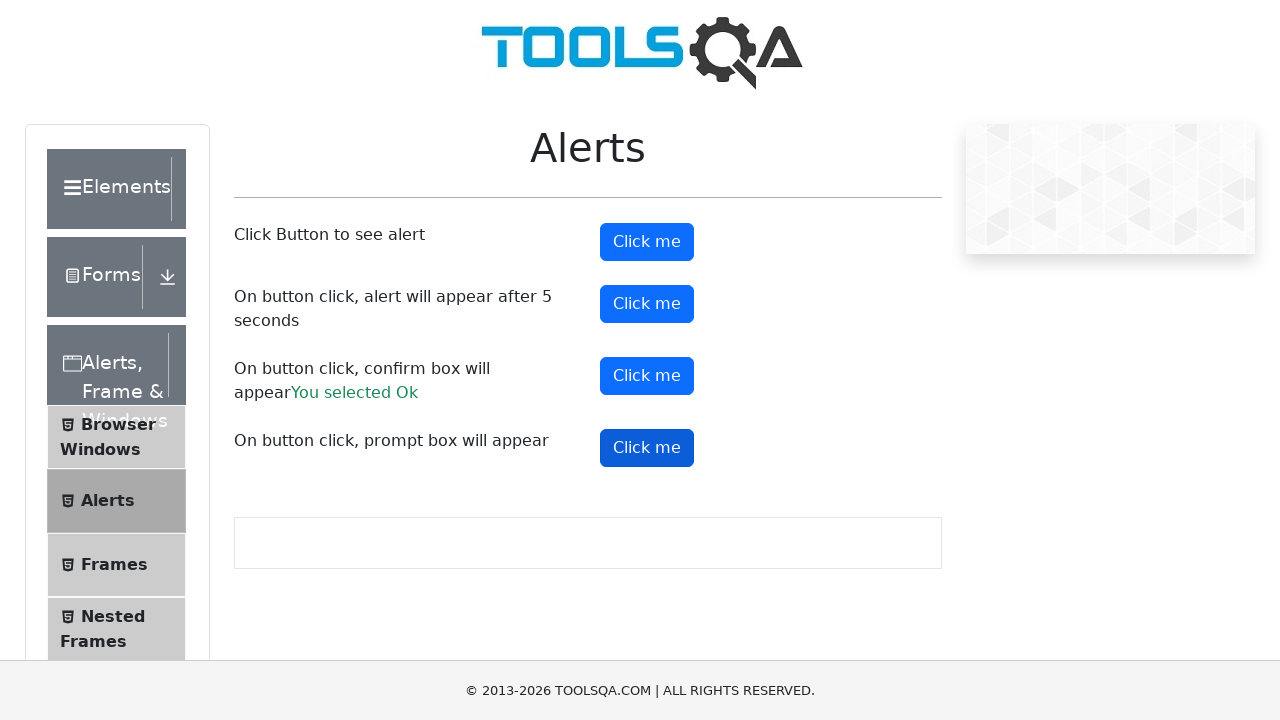